Tests marking all items as completed by first creating 3 todos, then clicking the "Mark all as complete" checkbox.

Starting URL: https://demo.playwright.dev/todomvc

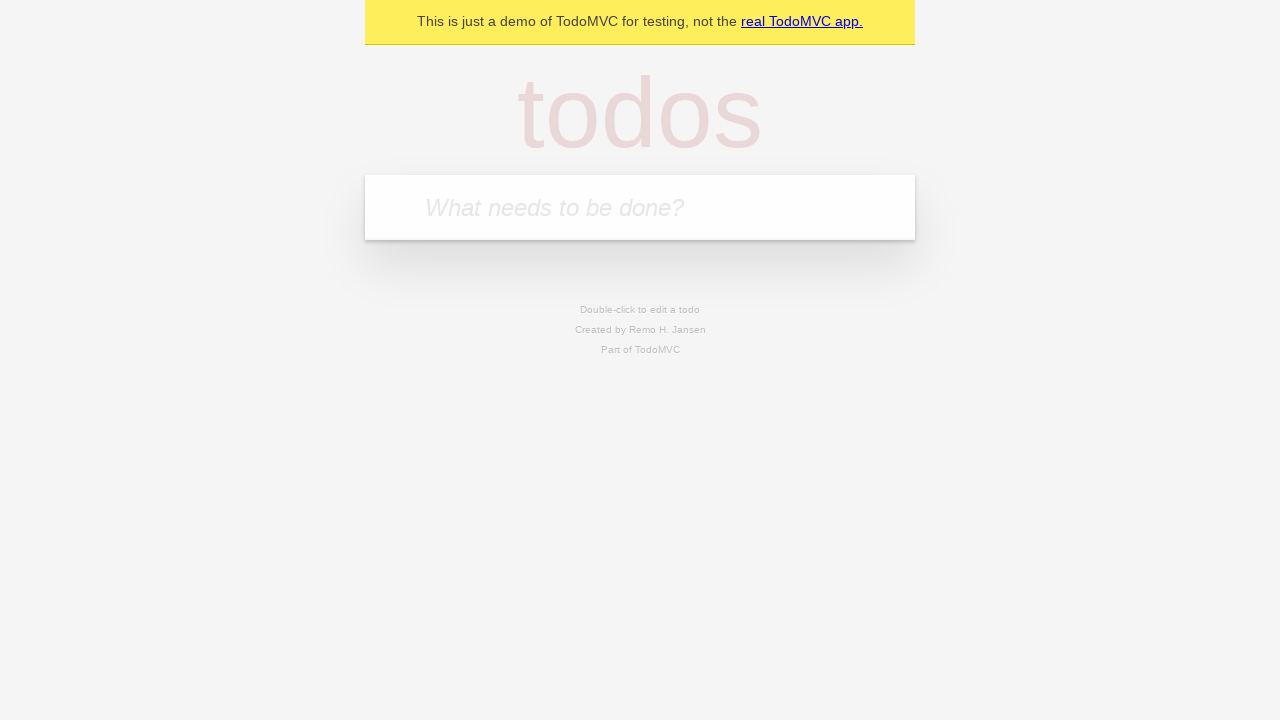

Located the 'What needs to be done?' input field
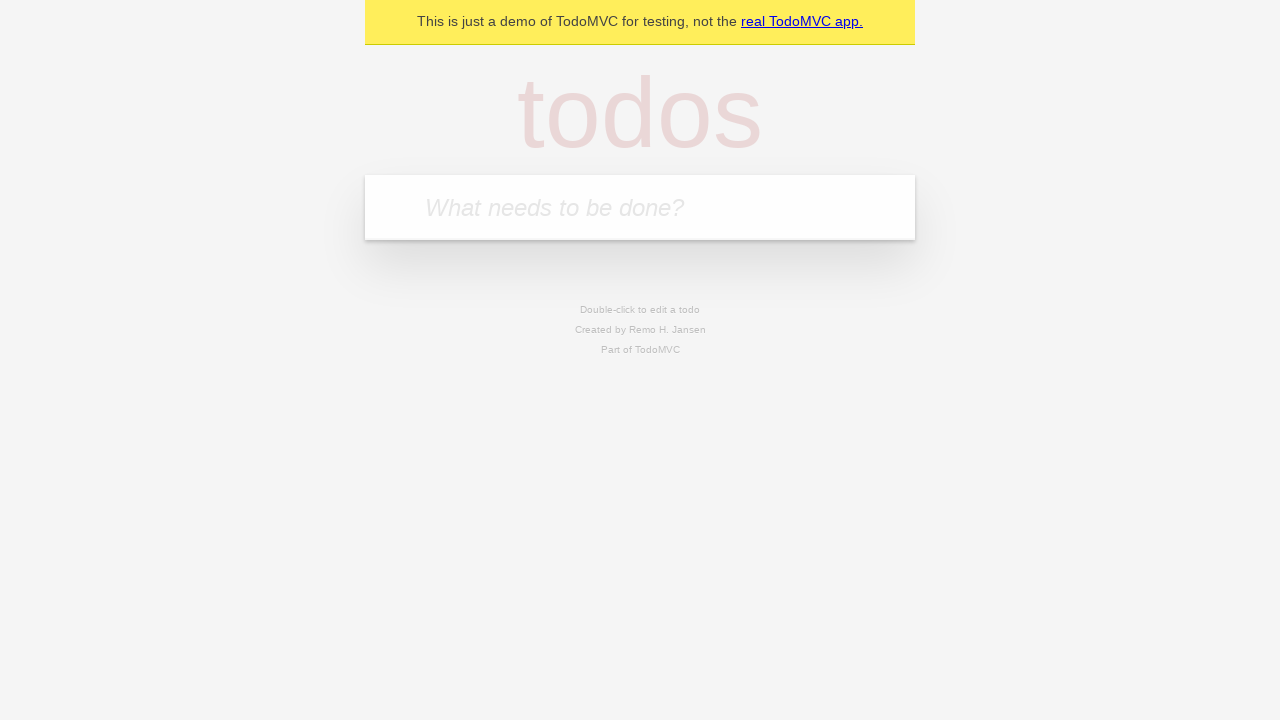

Filled todo input with 'buy some cheese' on internal:attr=[placeholder="What needs to be done?"i]
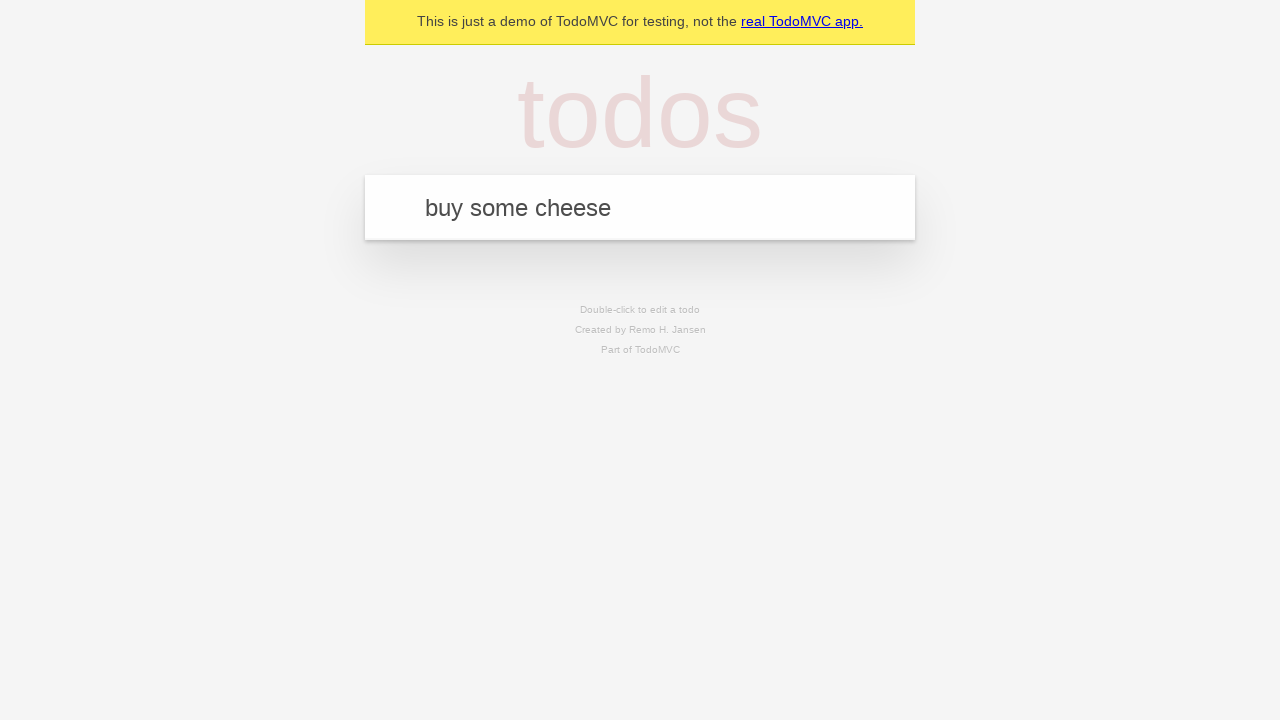

Pressed Enter to create todo 'buy some cheese' on internal:attr=[placeholder="What needs to be done?"i]
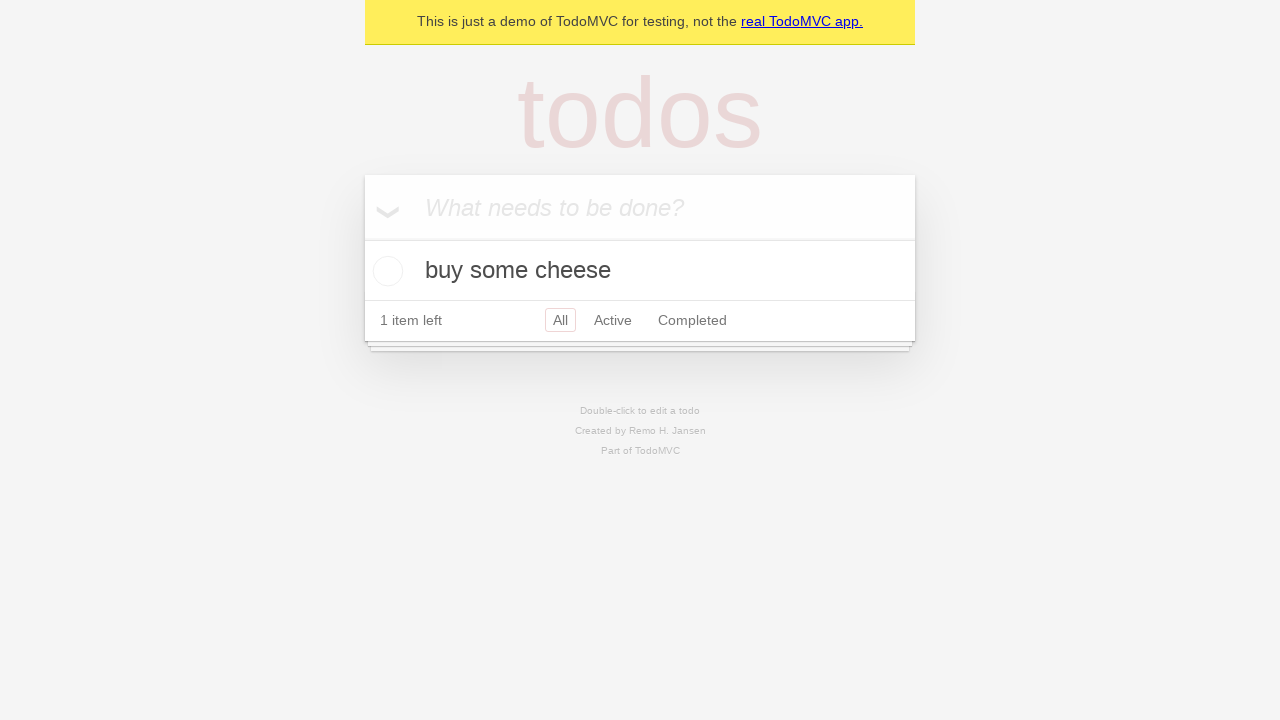

Filled todo input with 'feed the cat' on internal:attr=[placeholder="What needs to be done?"i]
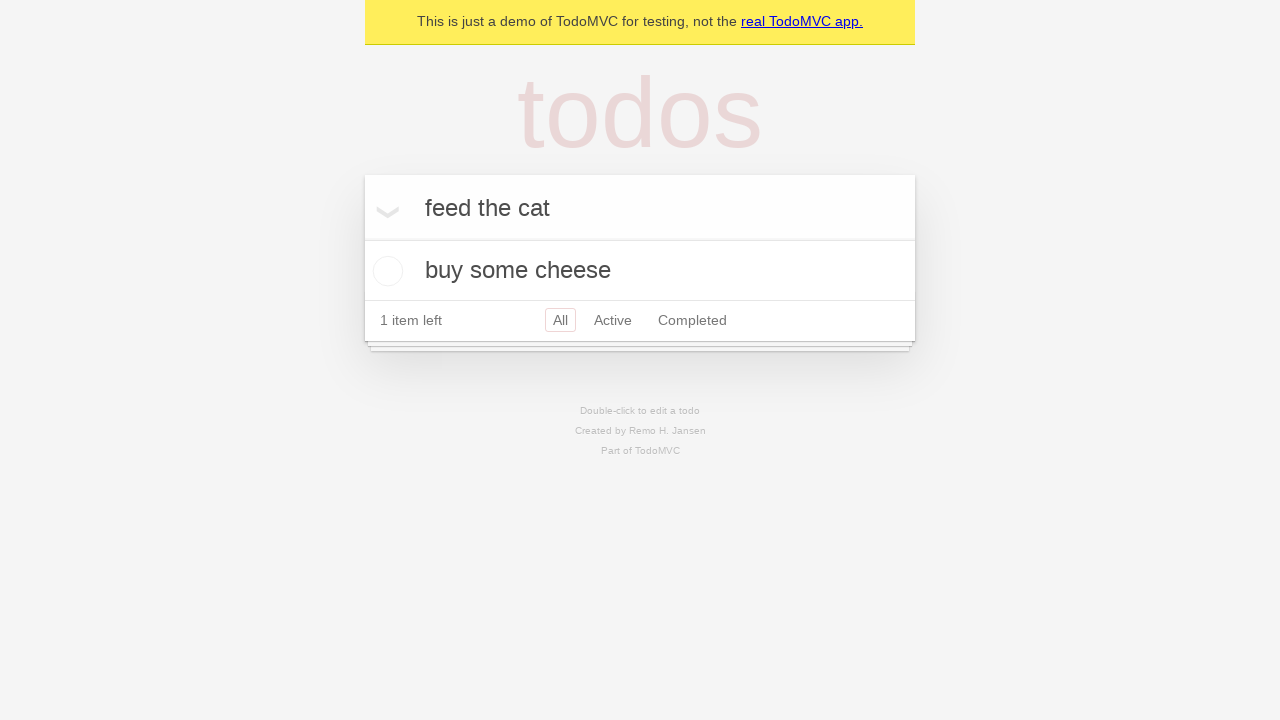

Pressed Enter to create todo 'feed the cat' on internal:attr=[placeholder="What needs to be done?"i]
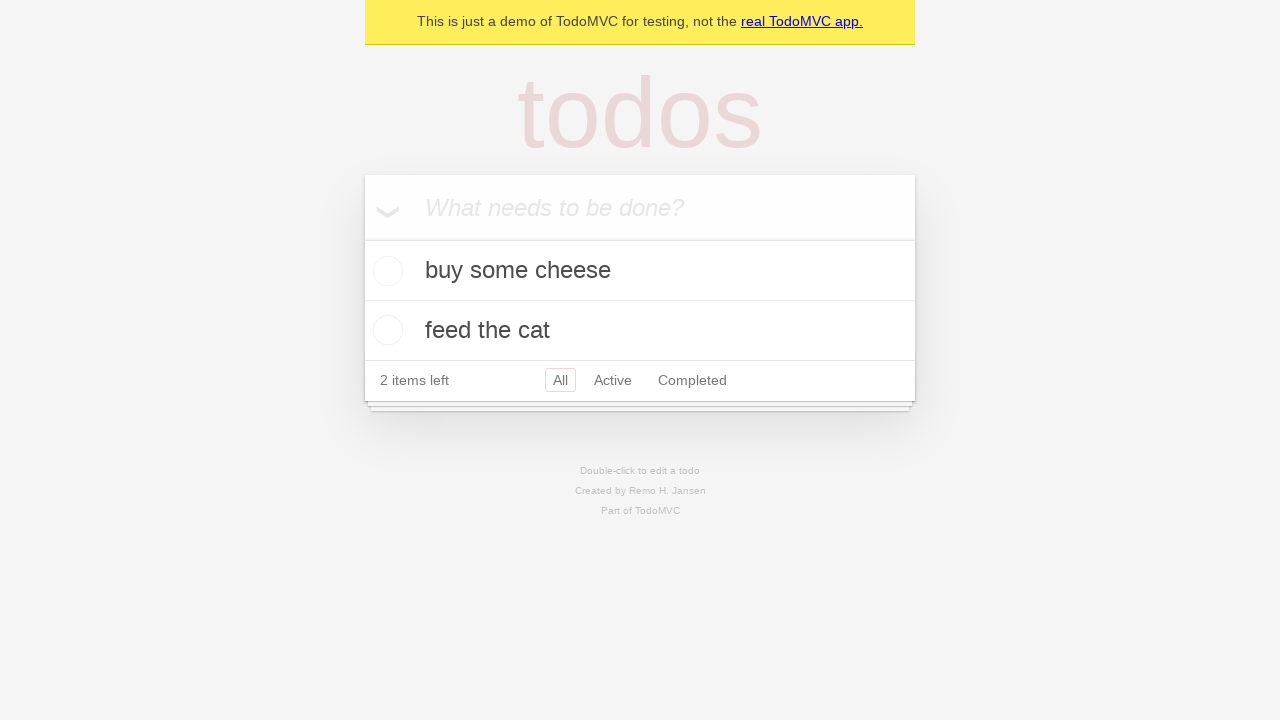

Filled todo input with 'book a doctors appointment' on internal:attr=[placeholder="What needs to be done?"i]
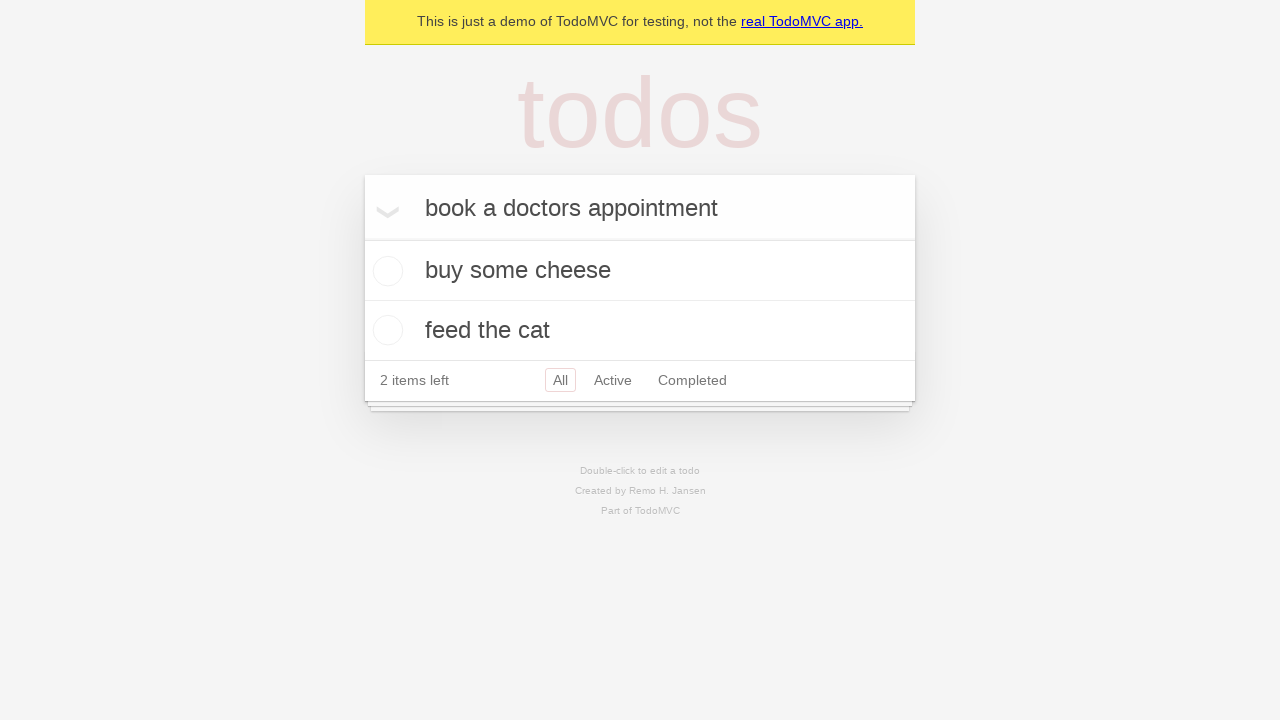

Pressed Enter to create todo 'book a doctors appointment' on internal:attr=[placeholder="What needs to be done?"i]
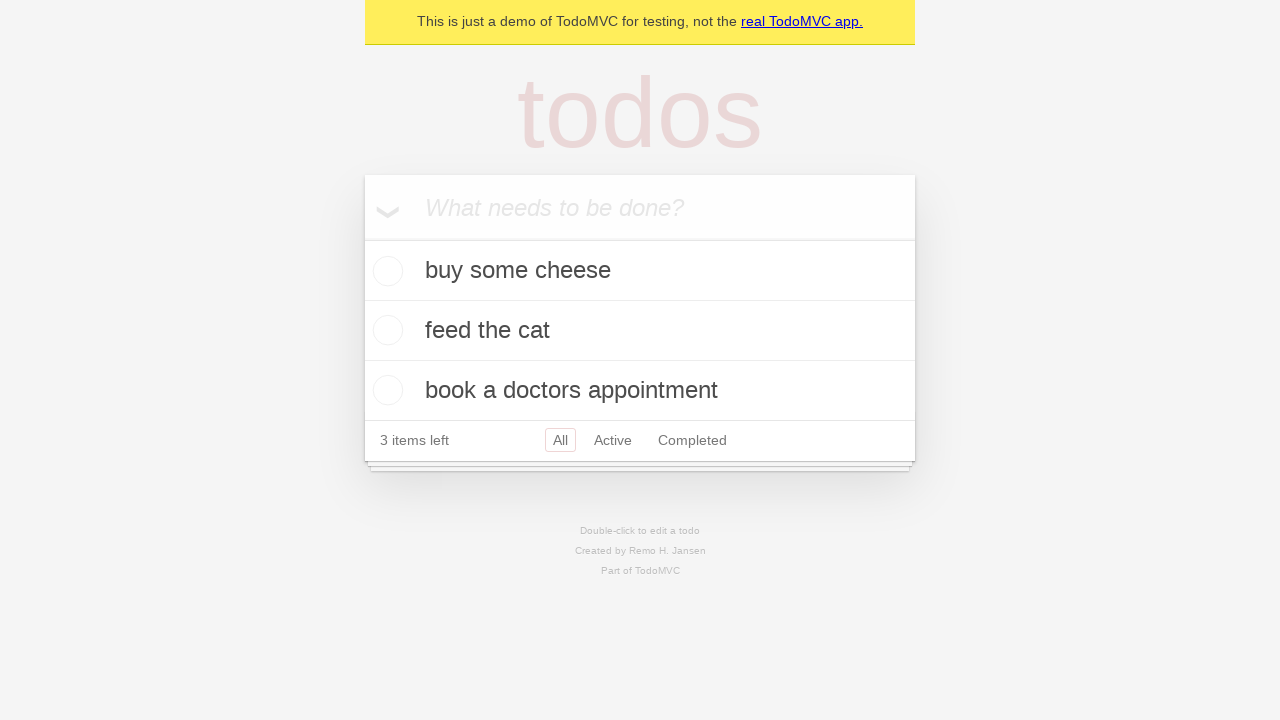

Clicked 'Mark all as complete' checkbox at (362, 238) on internal:label="Mark all as complete"i
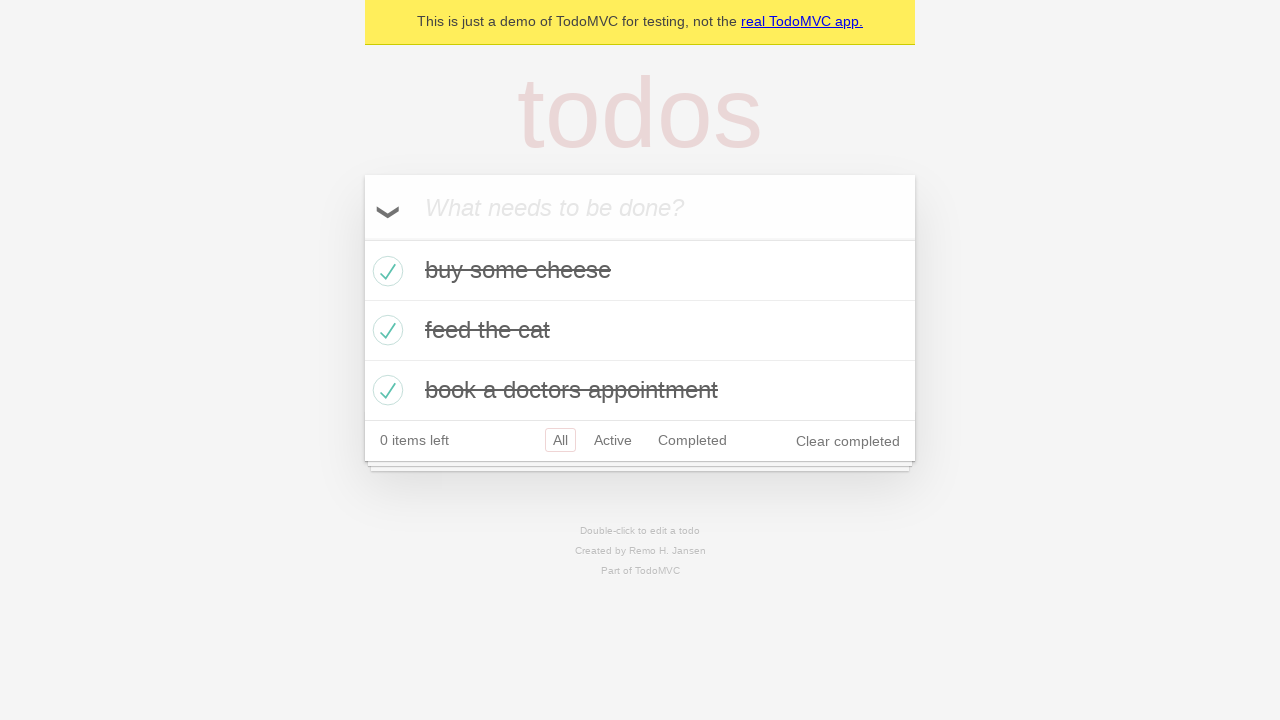

Verified that all todos are marked as completed
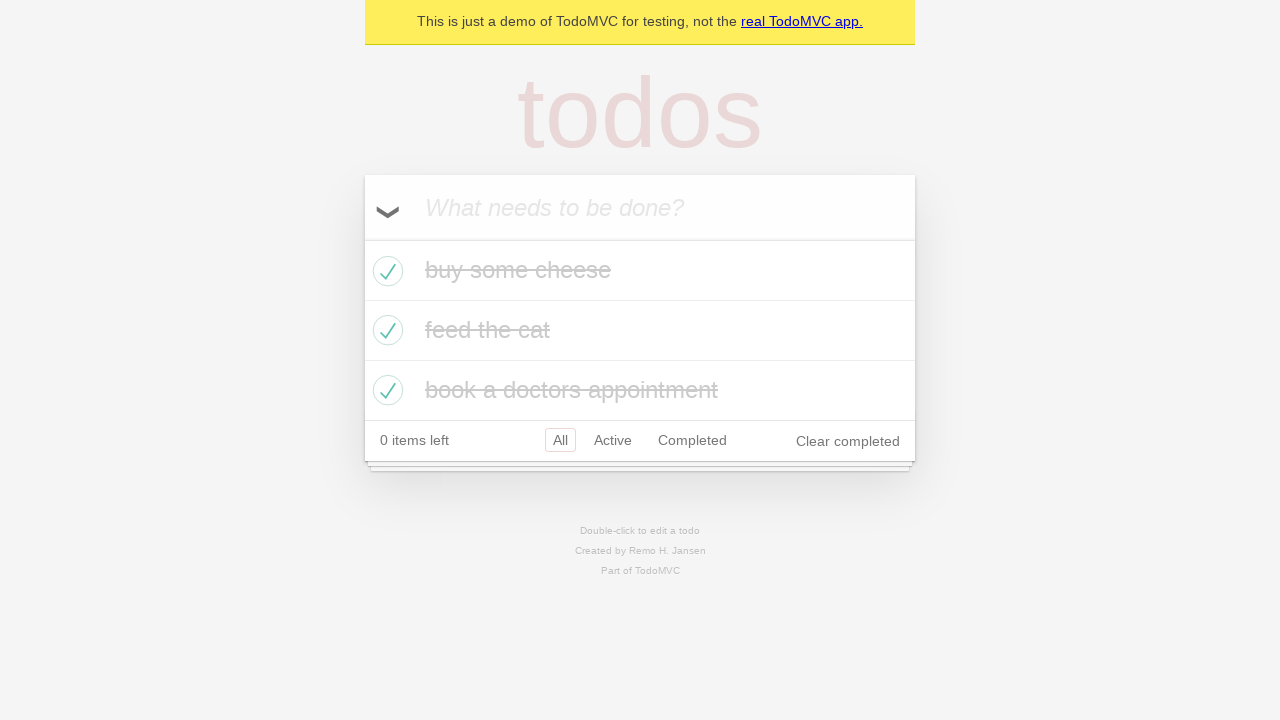

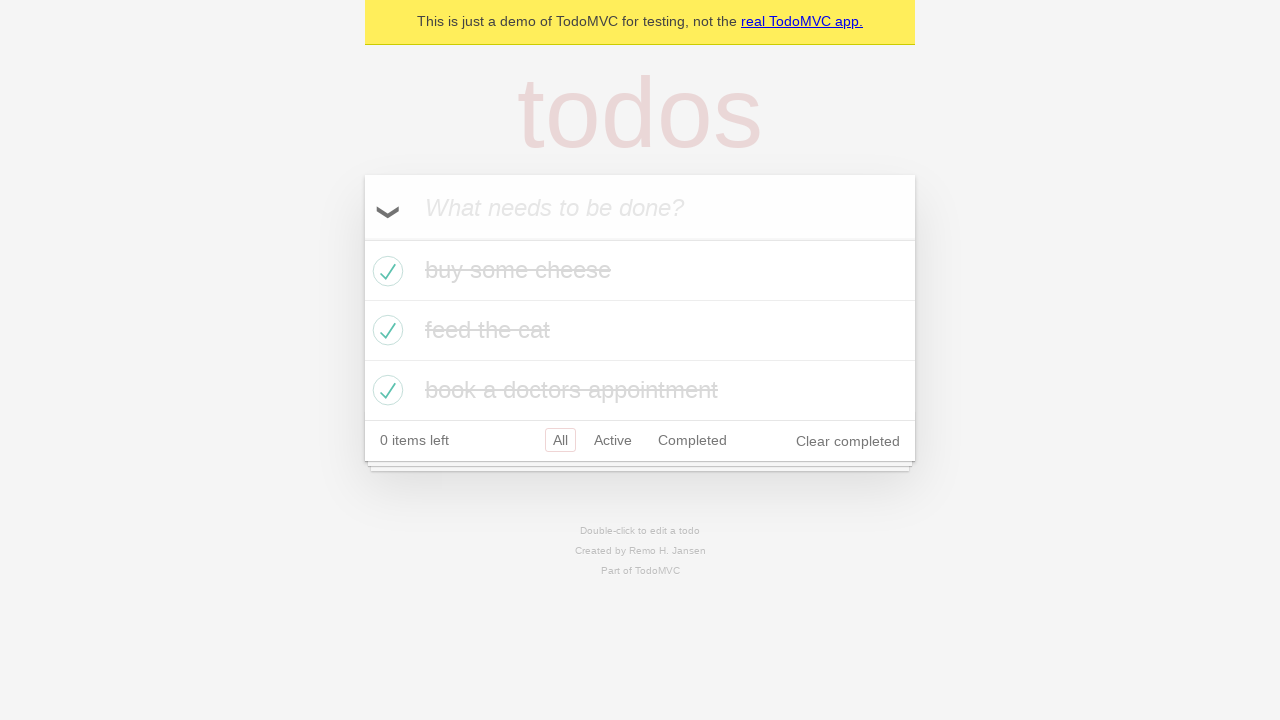